Navigates to the Python 2.7.12 downloads page and clicks on the Windows x86-64 MSI installer download link to verify the download link is accessible.

Starting URL: https://www.python.org/downloads/release/python-2712/

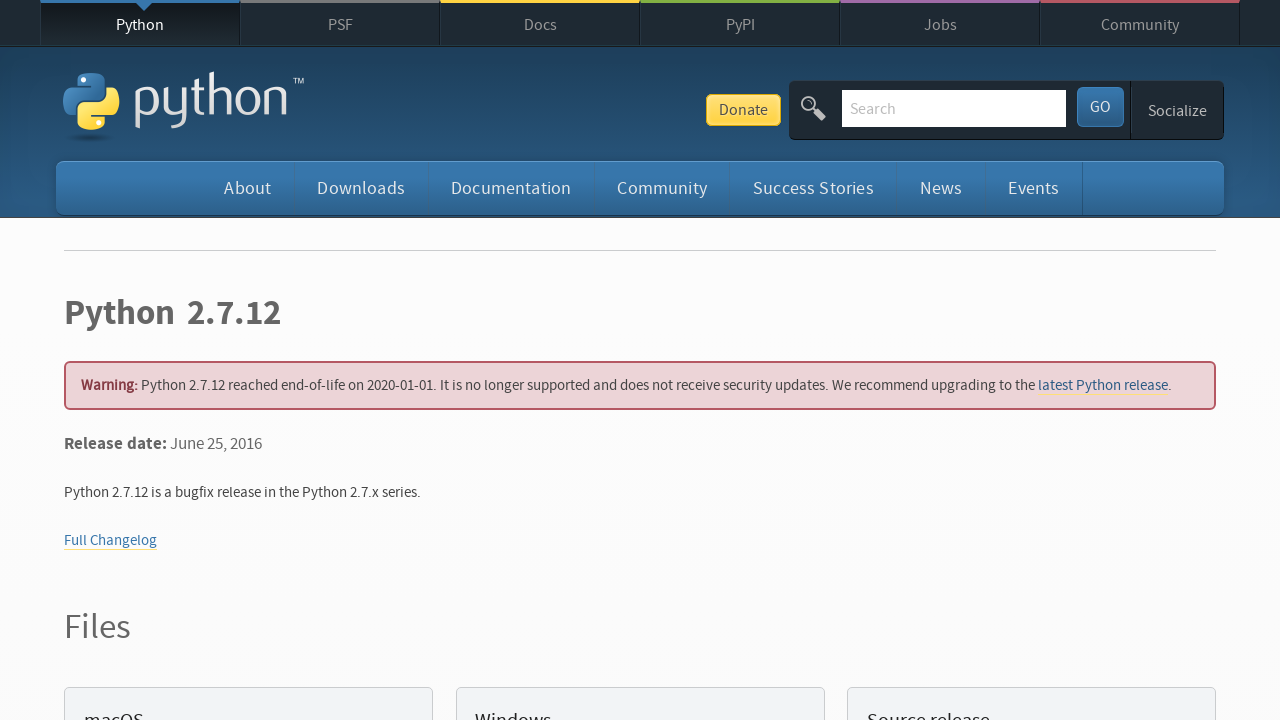

Navigated to Python 2.7.12 downloads page
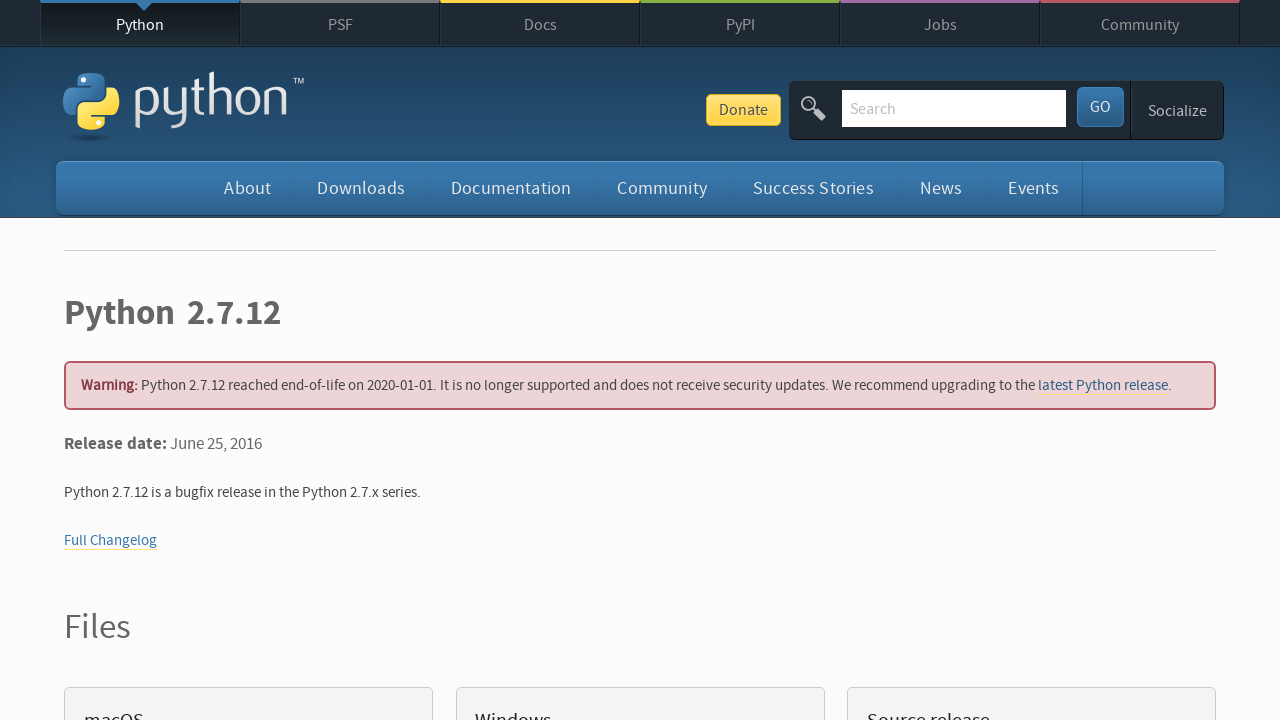

Clicked on Windows x86-64 MSI installer download link at (162, 360) on a:has-text('Windows x86-64 MSI installer')
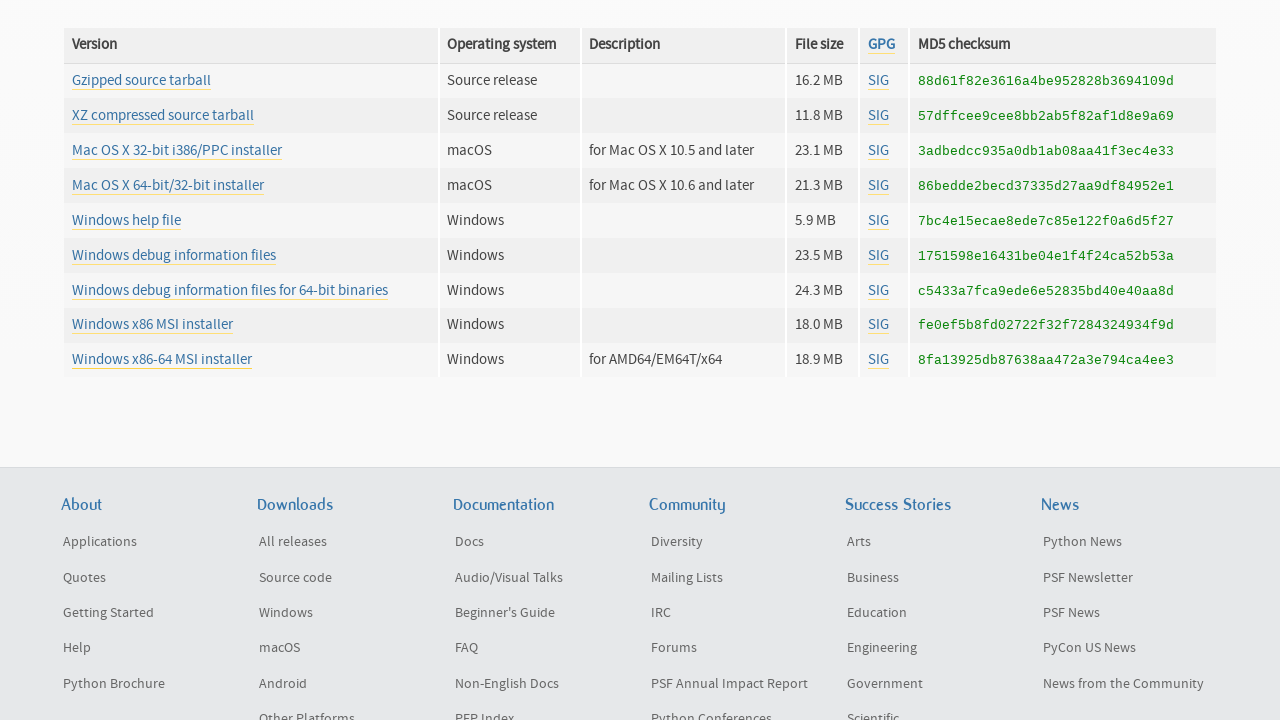

Waited 2 seconds for download to initiate
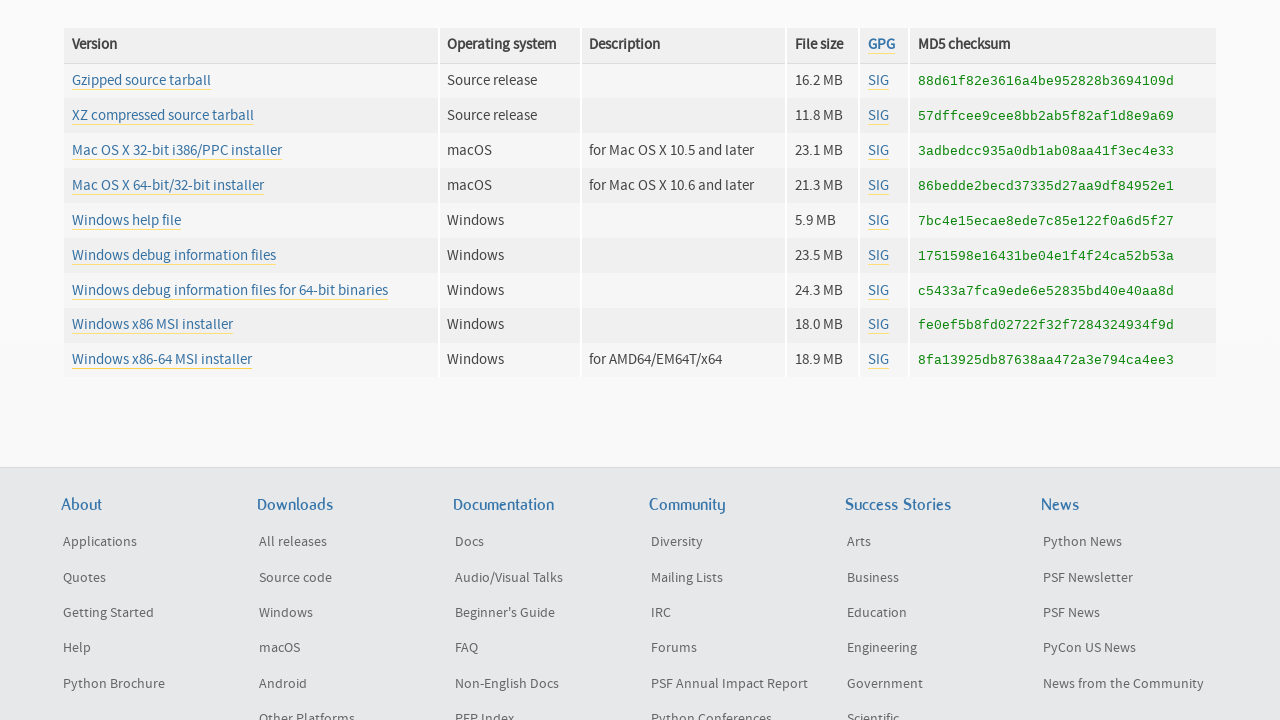

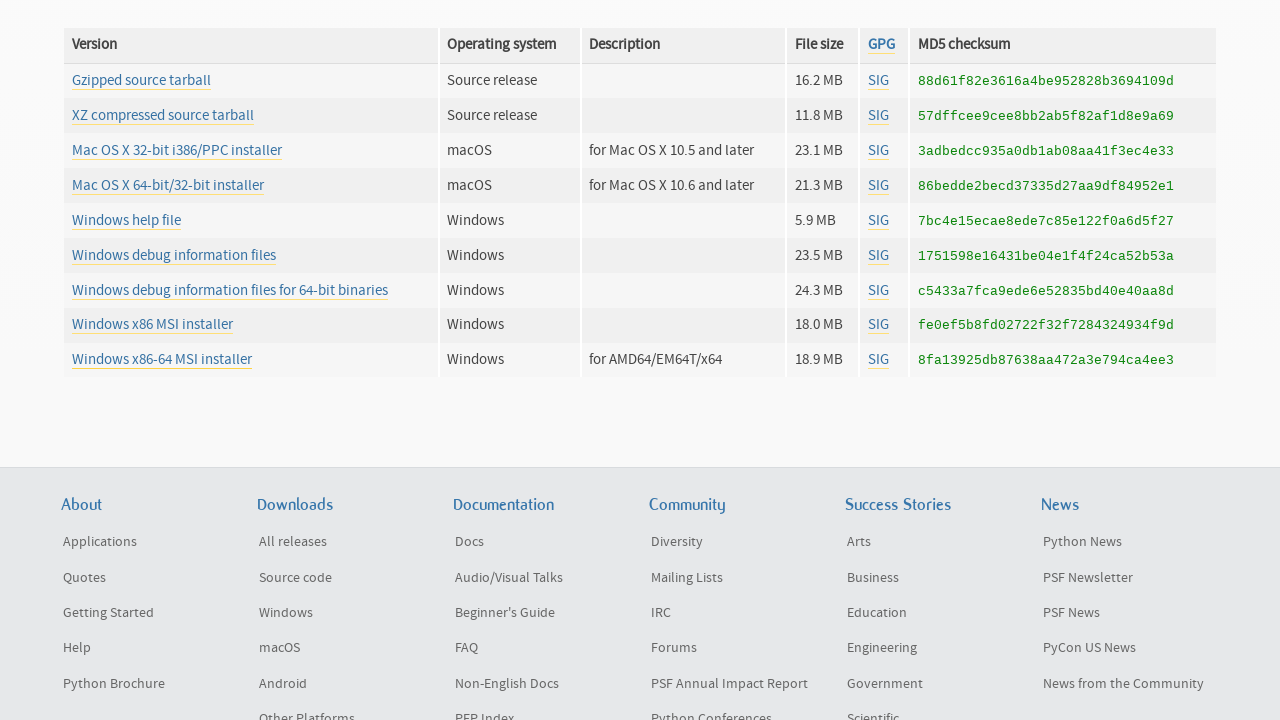